Navigates to the OrangeHRM login page and verifies the page loads by checking the page title and URL are accessible.

Starting URL: https://opensource-demo.orangehrmlive.com/web/index.php/auth/login

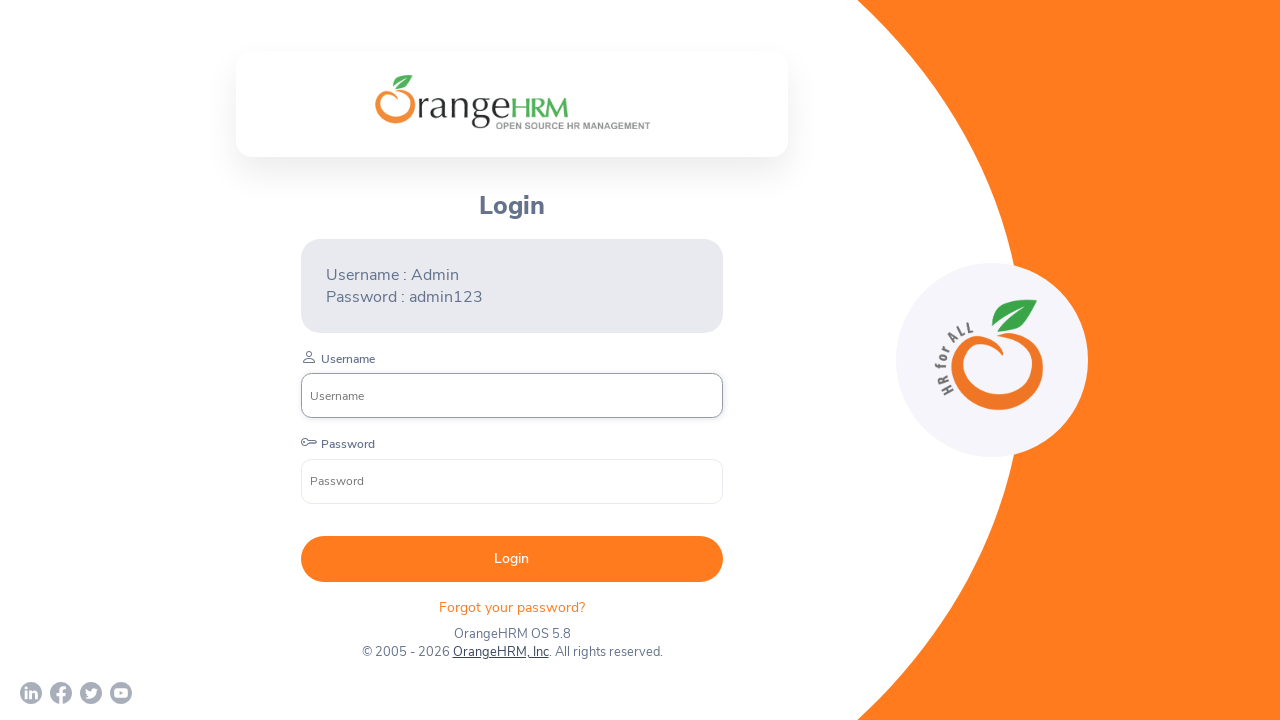

Waited for page to reach domcontentloaded state
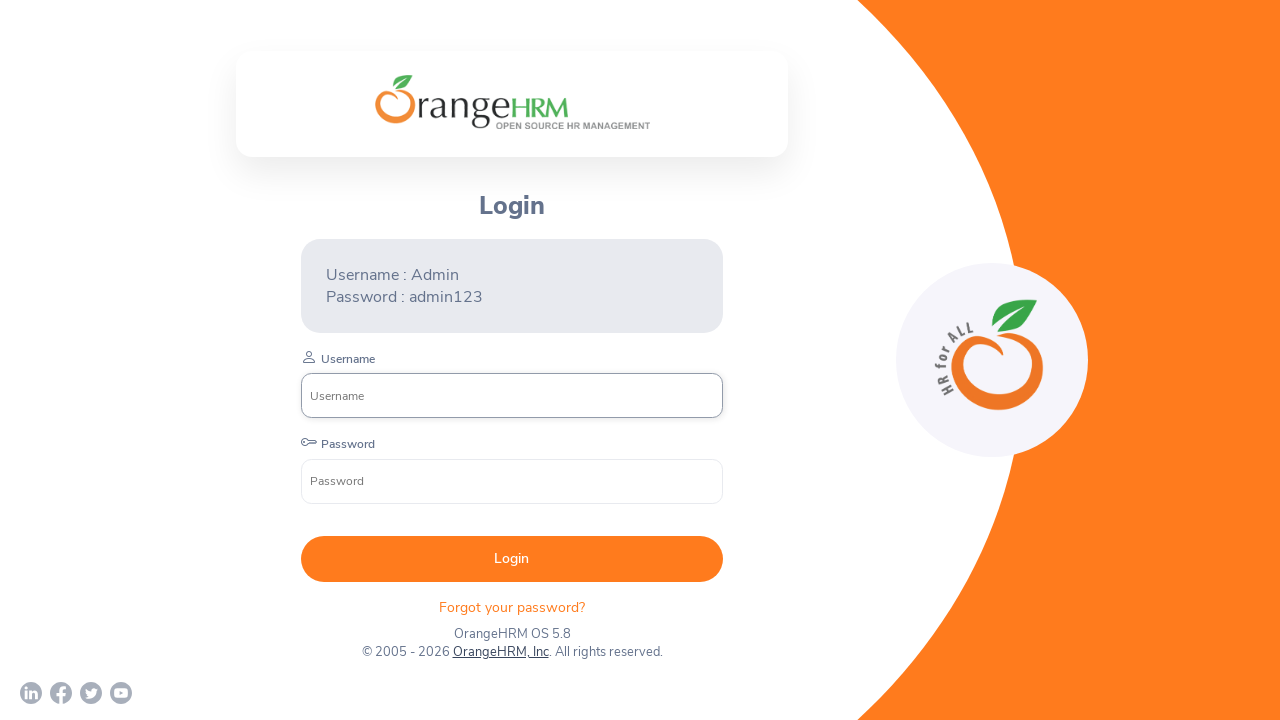

Retrieved page title: OrangeHRM
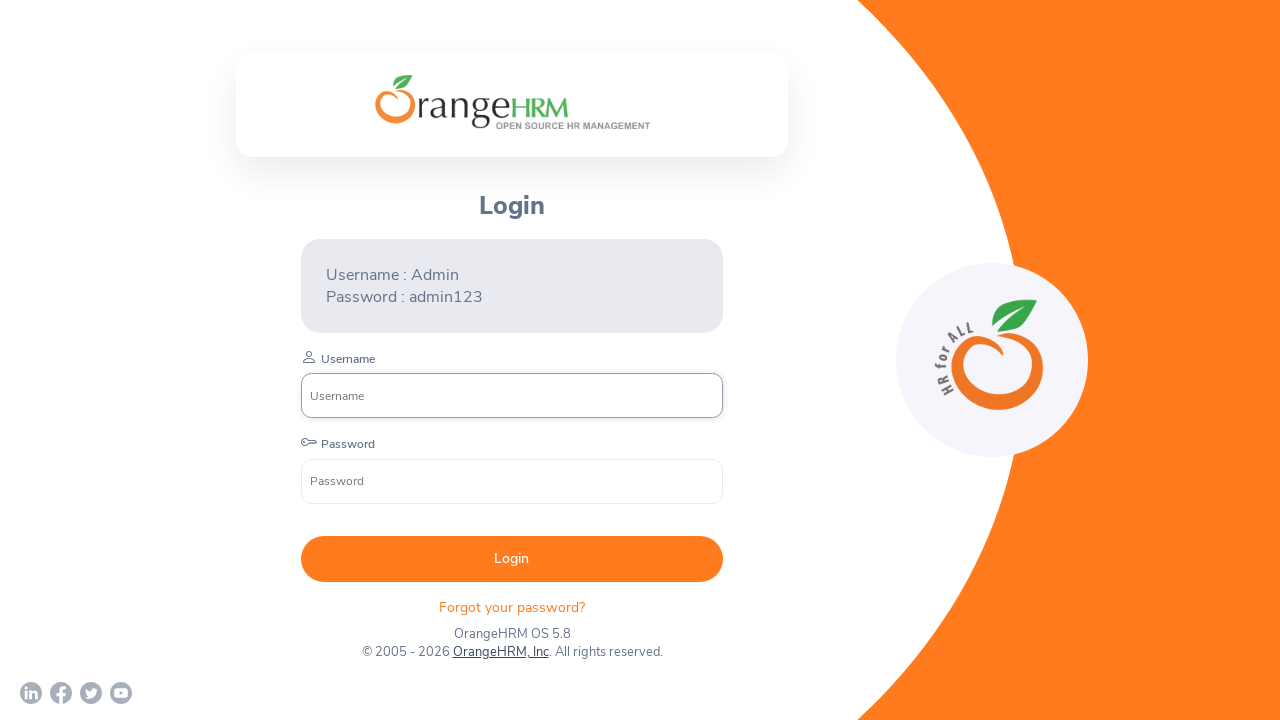

Retrieved current URL: https://opensource-demo.orangehrmlive.com/web/index.php/auth/login
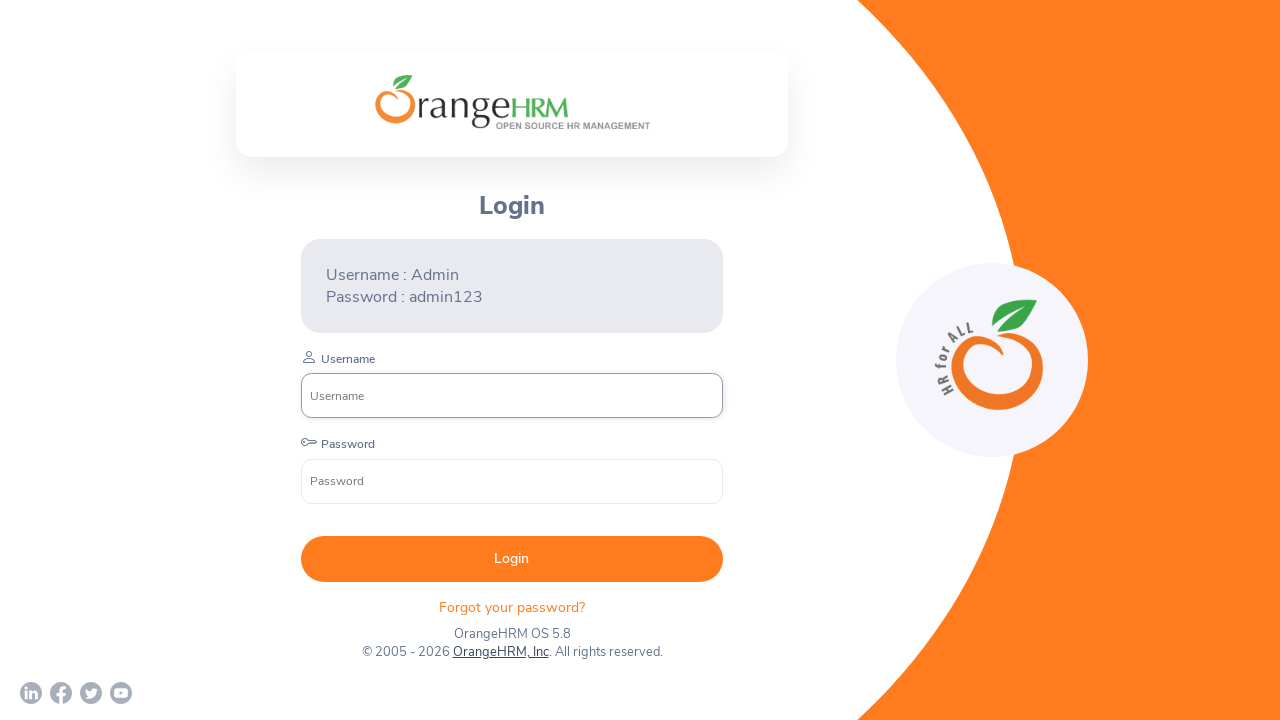

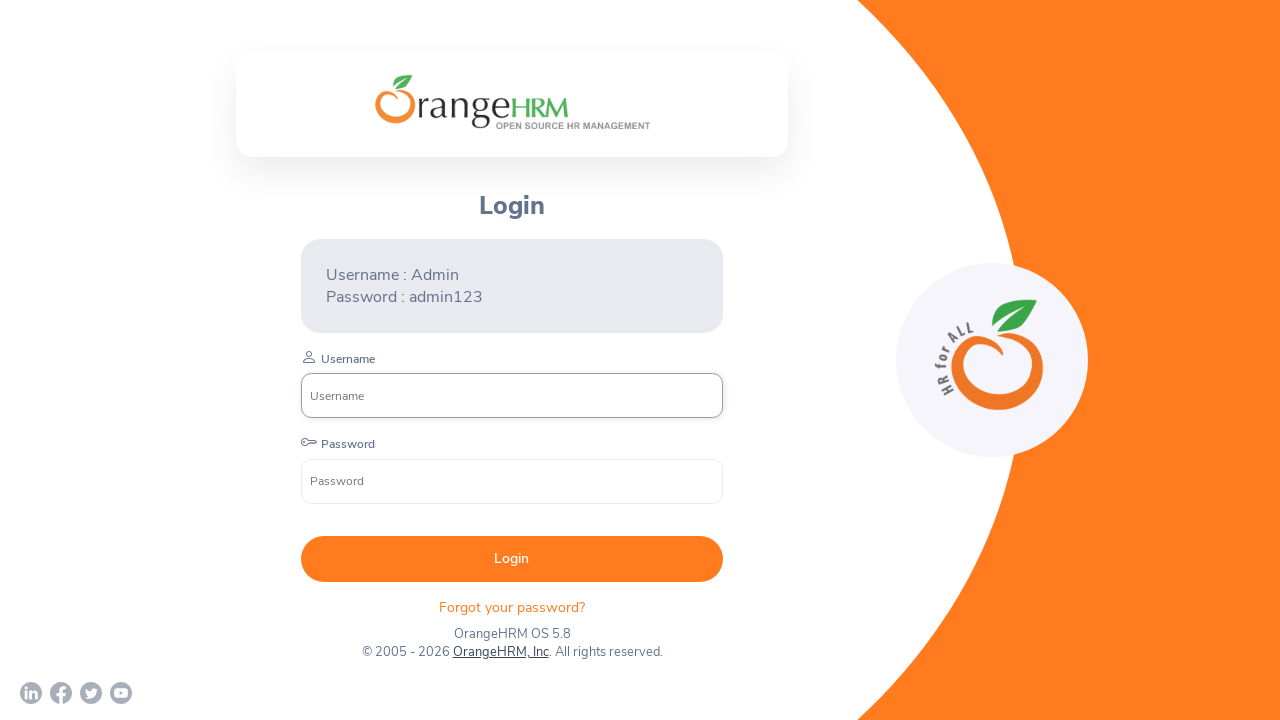